Tests the Python.org search feature by searching for "pycon" and verifying that search results are displayed.

Starting URL: https://www.python.org

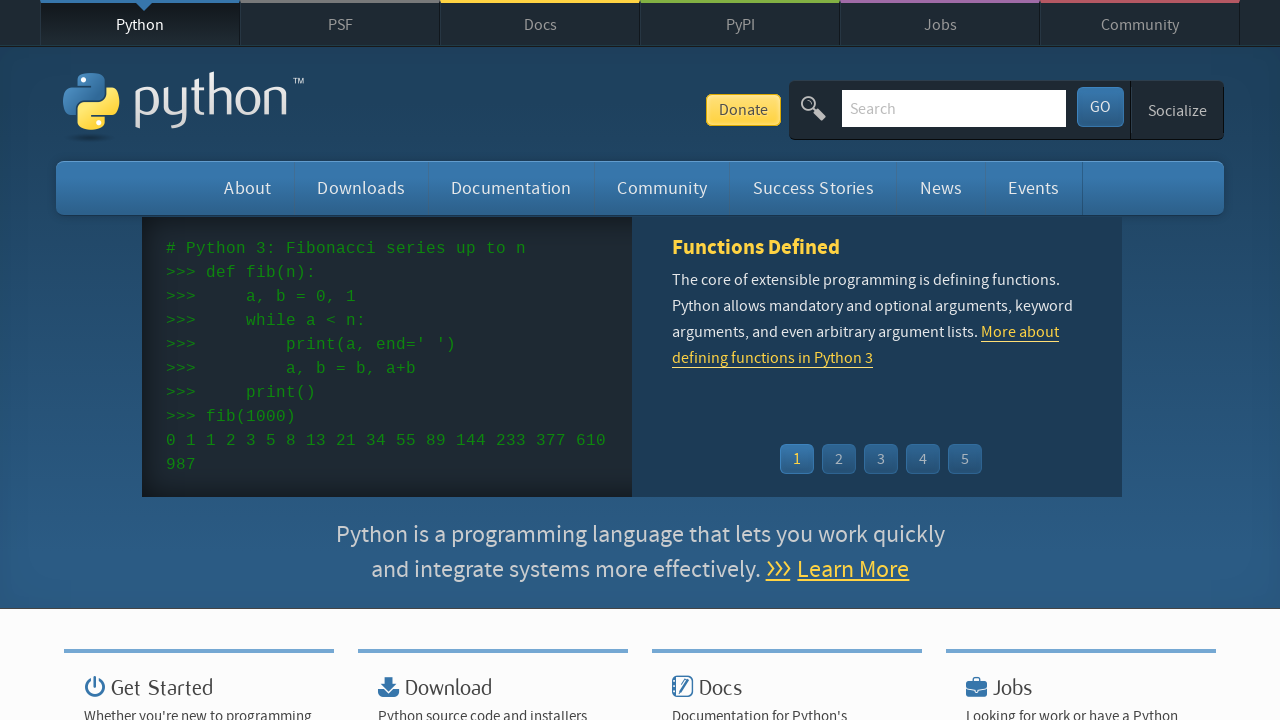

Verified page title contains 'Python'
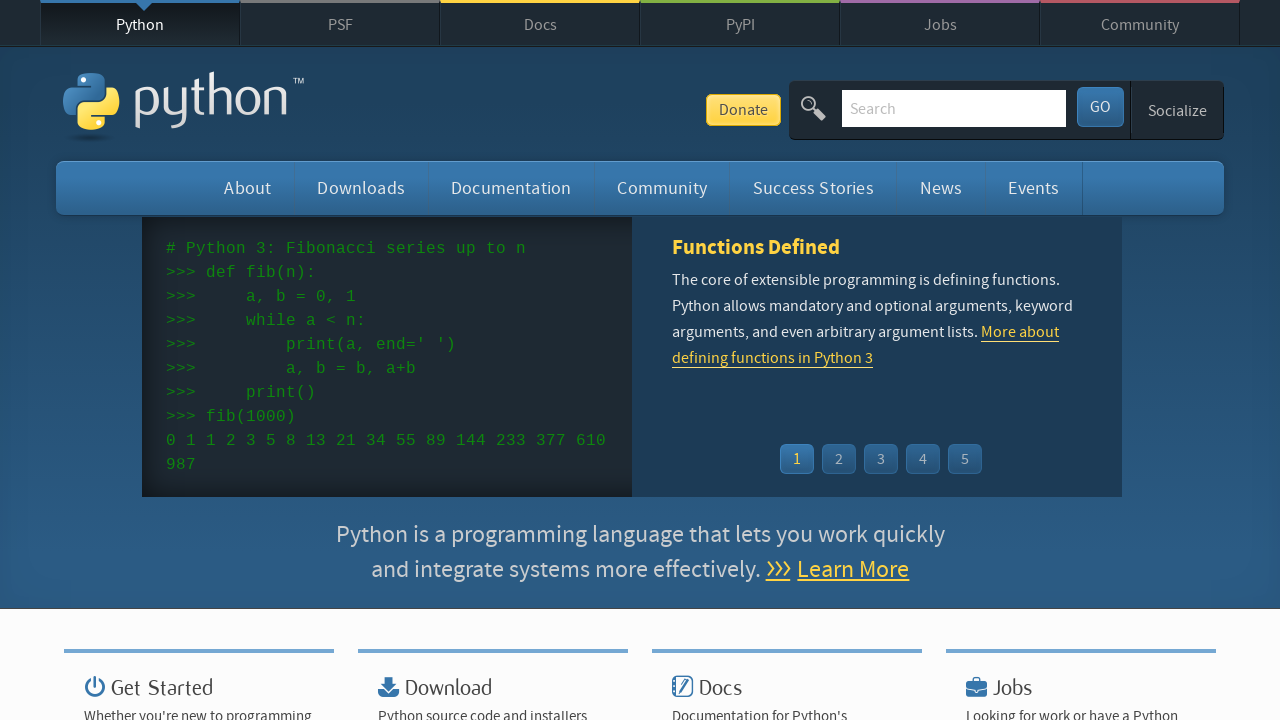

Filled search field with 'pycon' on input[name='q']
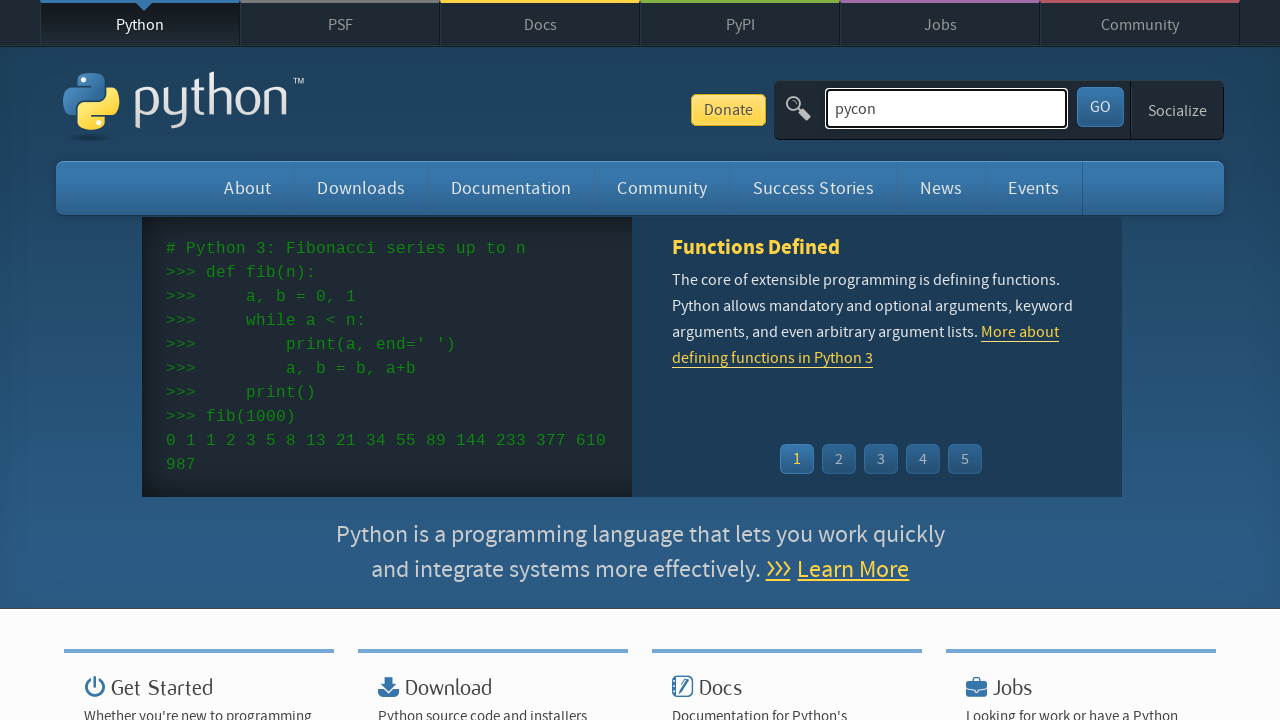

Clicked search button to search for 'pycon' at (1100, 107) on button[type='submit']
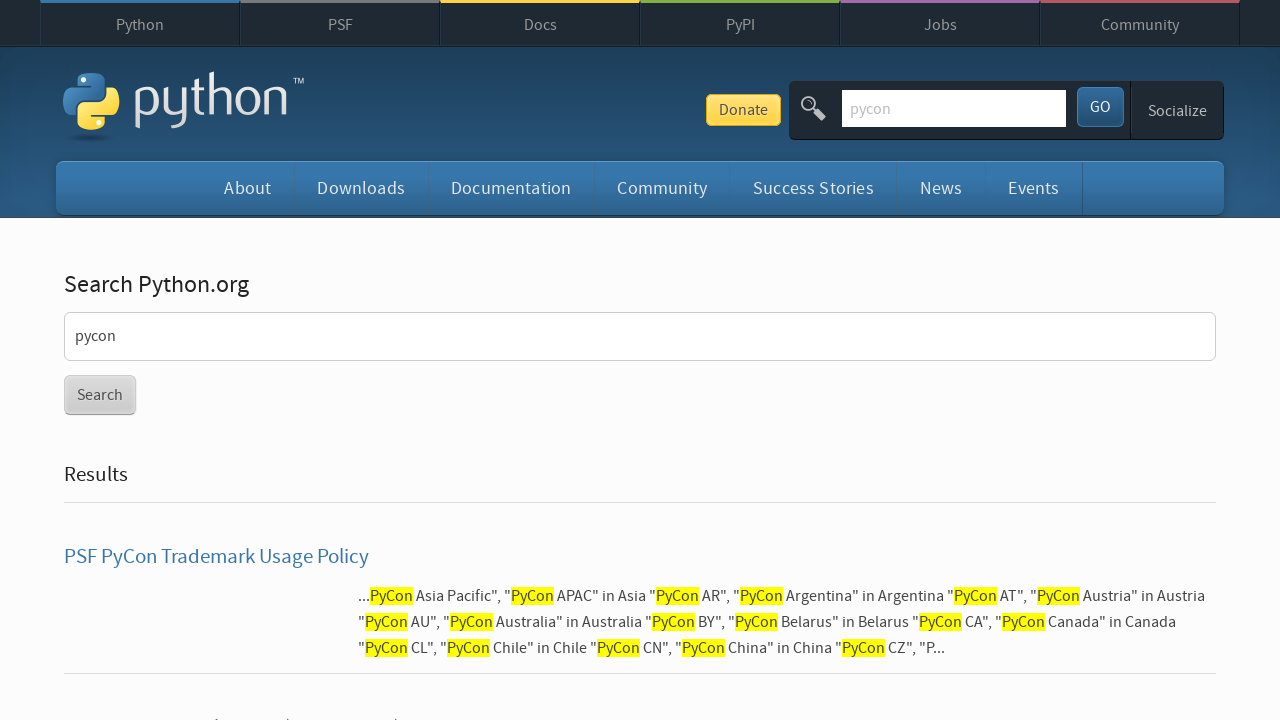

Search results loaded and displayed
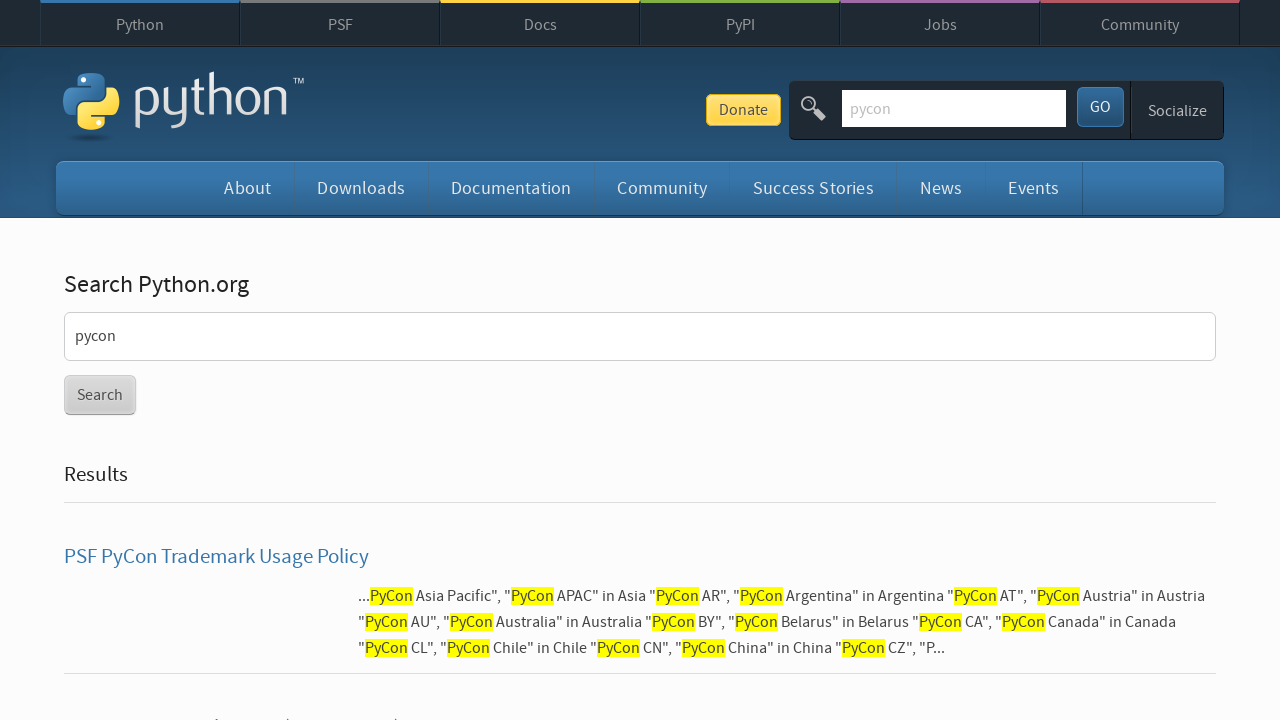

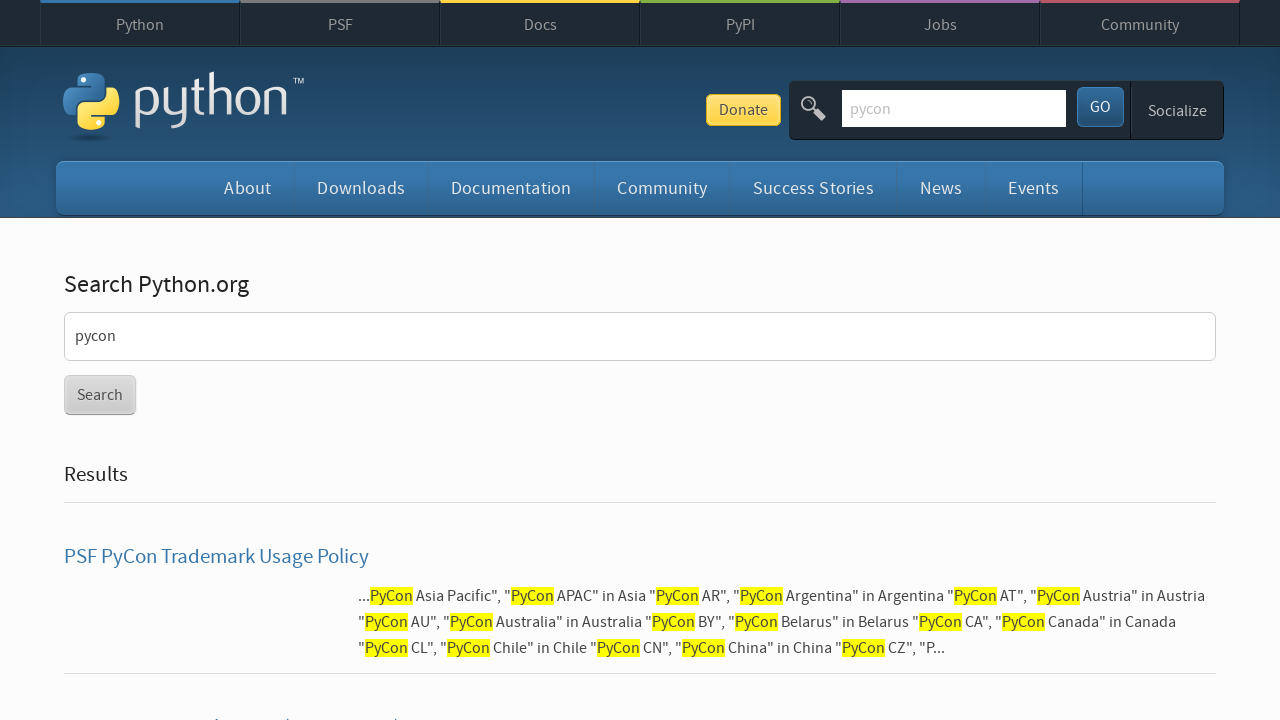